Tests the Add/Remove Elements functionality by clicking the "Add Element" button, waiting for a delete button to appear, clicking it to remove the element, and verifying the element was removed.

Starting URL: http://the-internet.herokuapp.com/add_remove_elements/

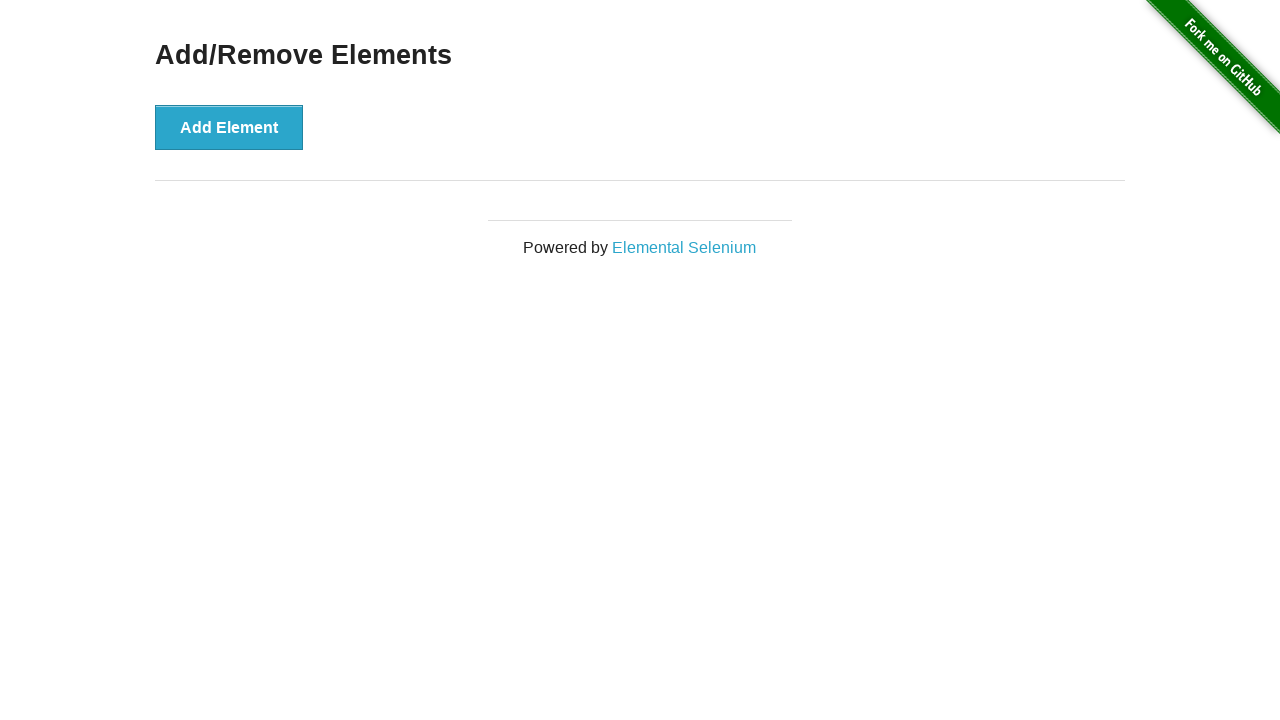

Waited for page header 'Add/Remove Elements' to be visible
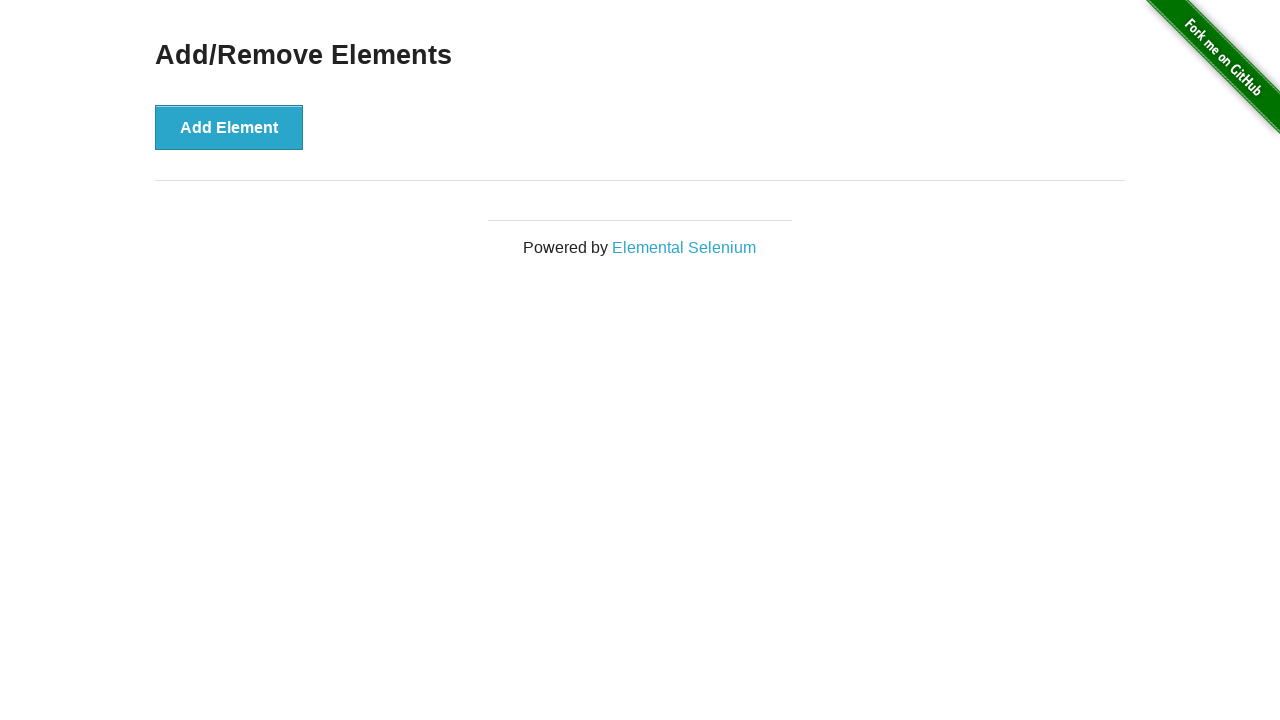

Clicked 'Add Element' button at (229, 127) on xpath=//button[contains(text(),'Add Element')]
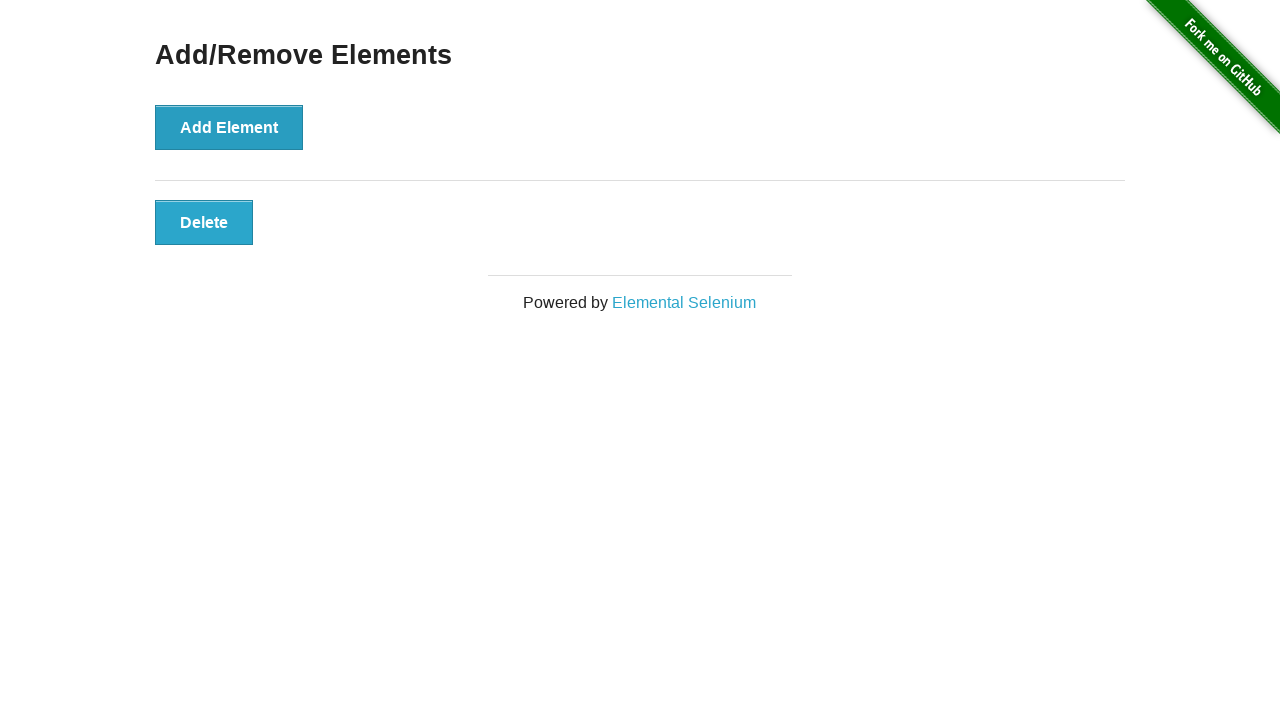

Waited for delete button to appear and become visible
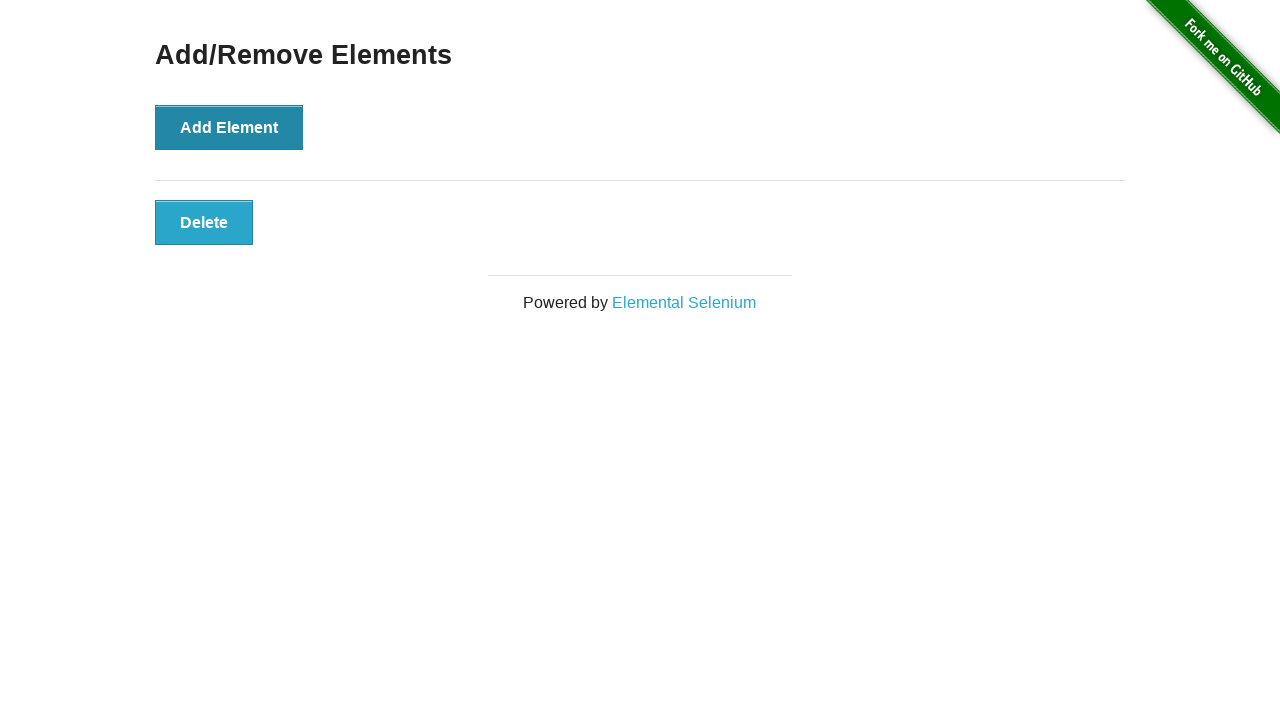

Clicked delete button to remove the element at (204, 222) on xpath=//button[@class='added-manually']
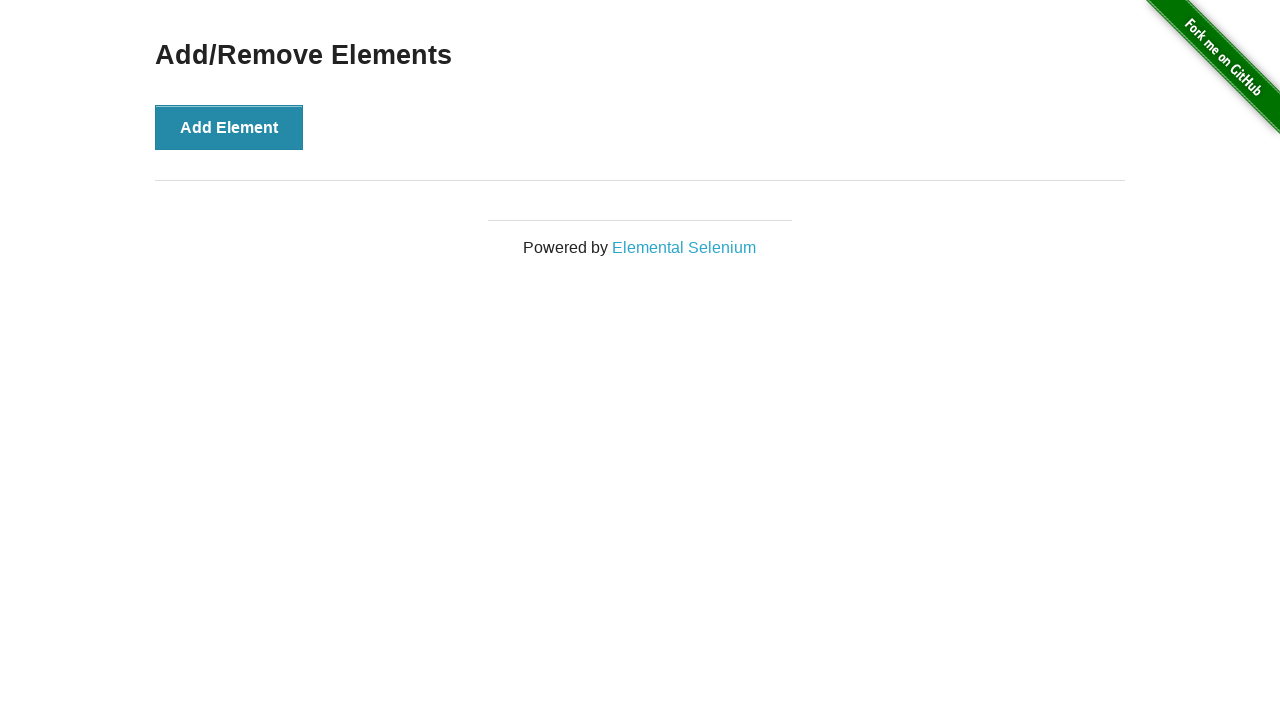

Verified delete button is no longer present (hidden)
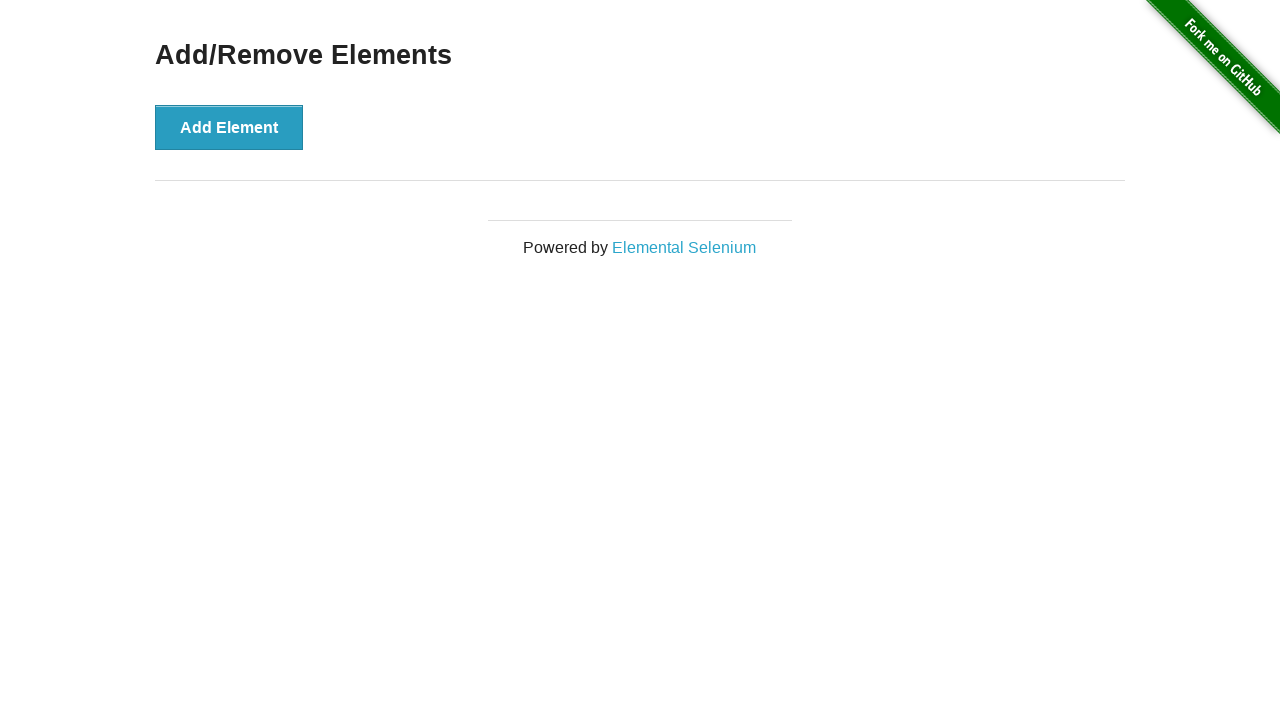

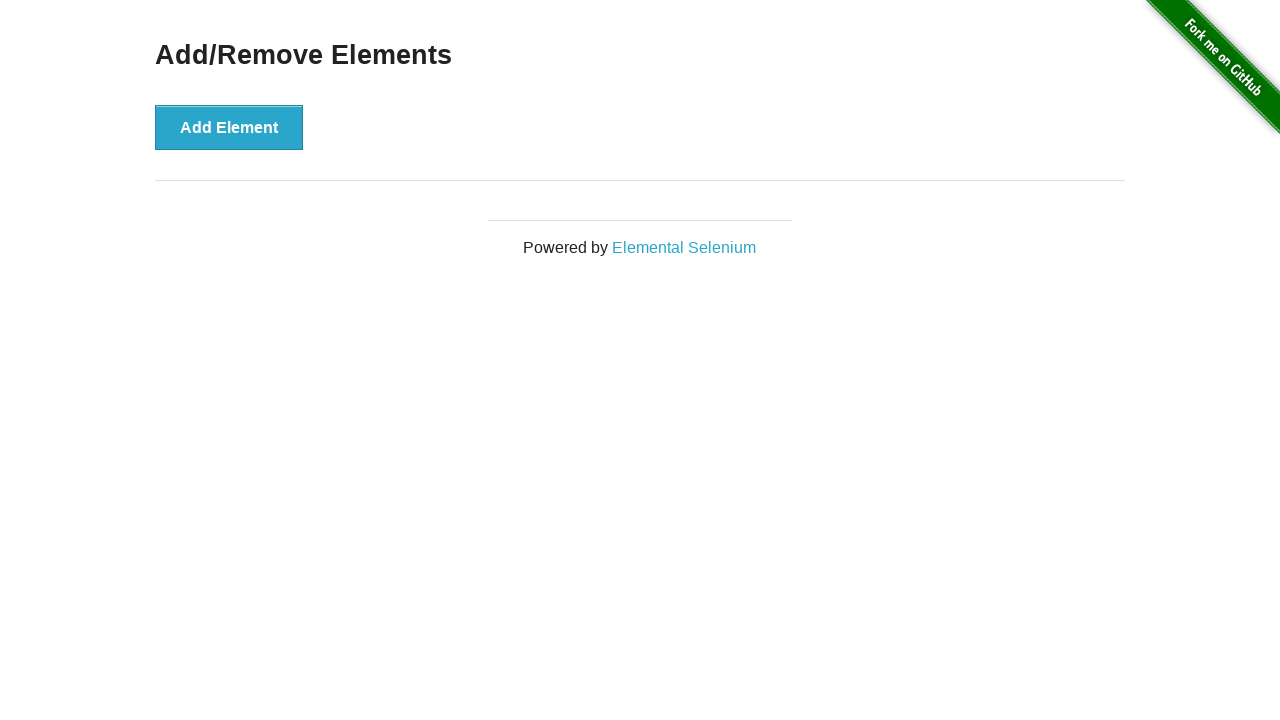